Tests the Playwright homepage by verifying the page title contains "Playwright", checking the "Get Started" link has the correct href attribute, clicking it, and verifying navigation to the intro page.

Starting URL: https://playwright.dev

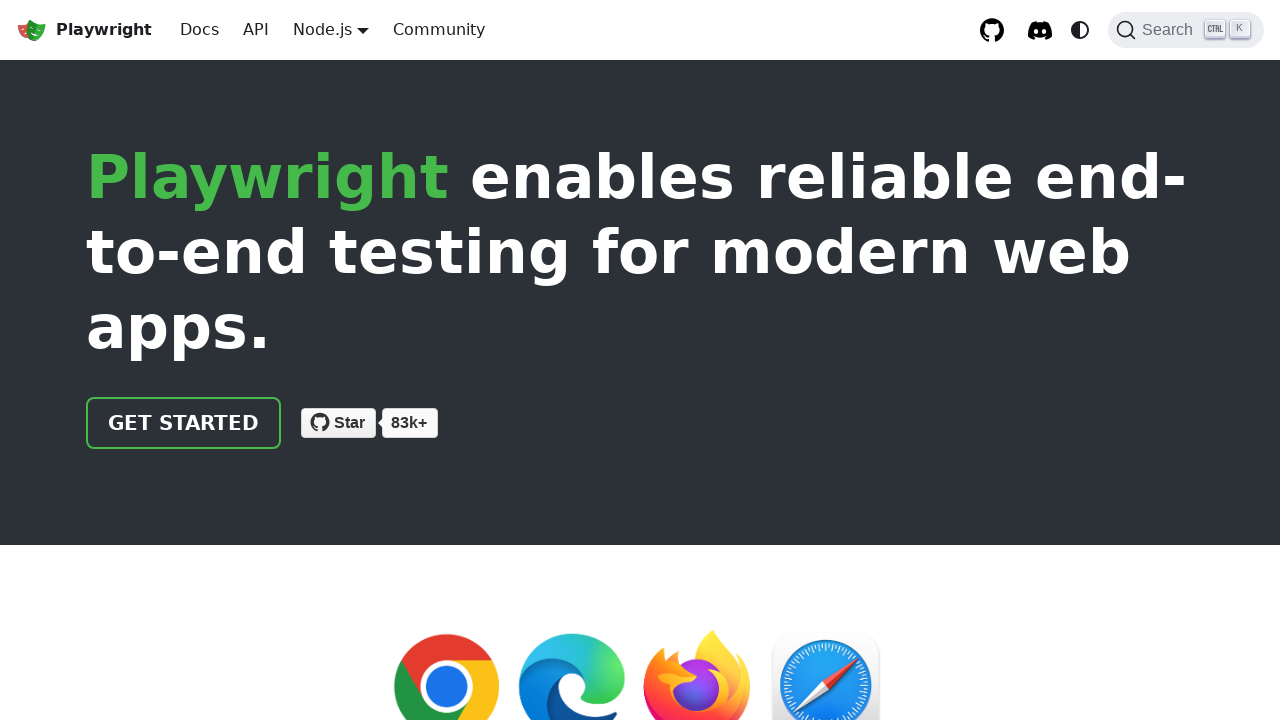

Verified page title contains 'Playwright'
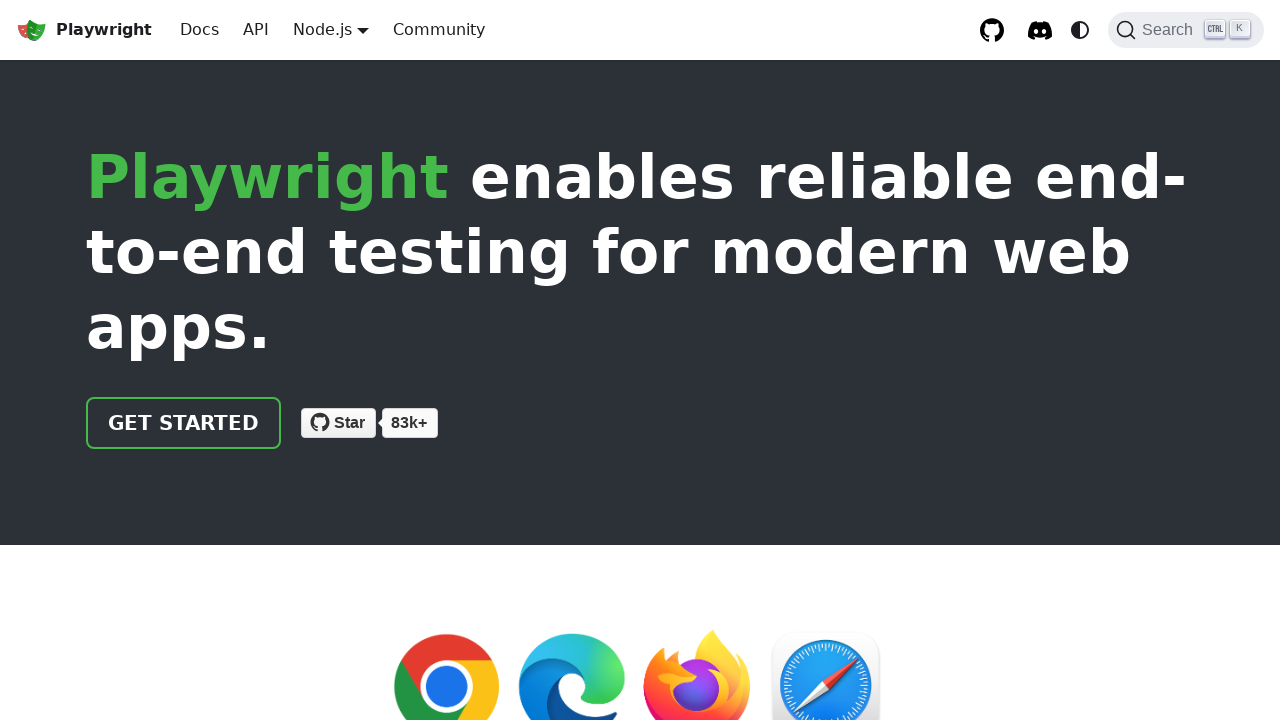

Located the 'Get Started' link
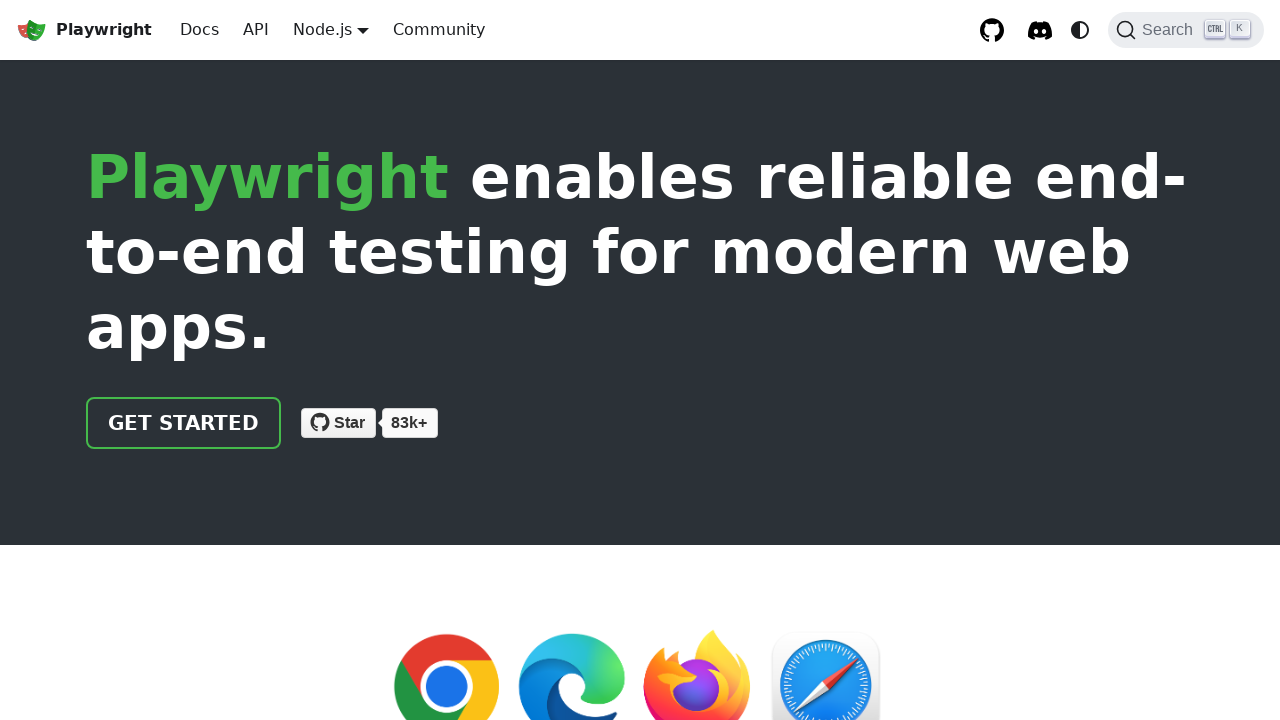

Verified 'Get Started' link has correct href attribute '/docs/intro'
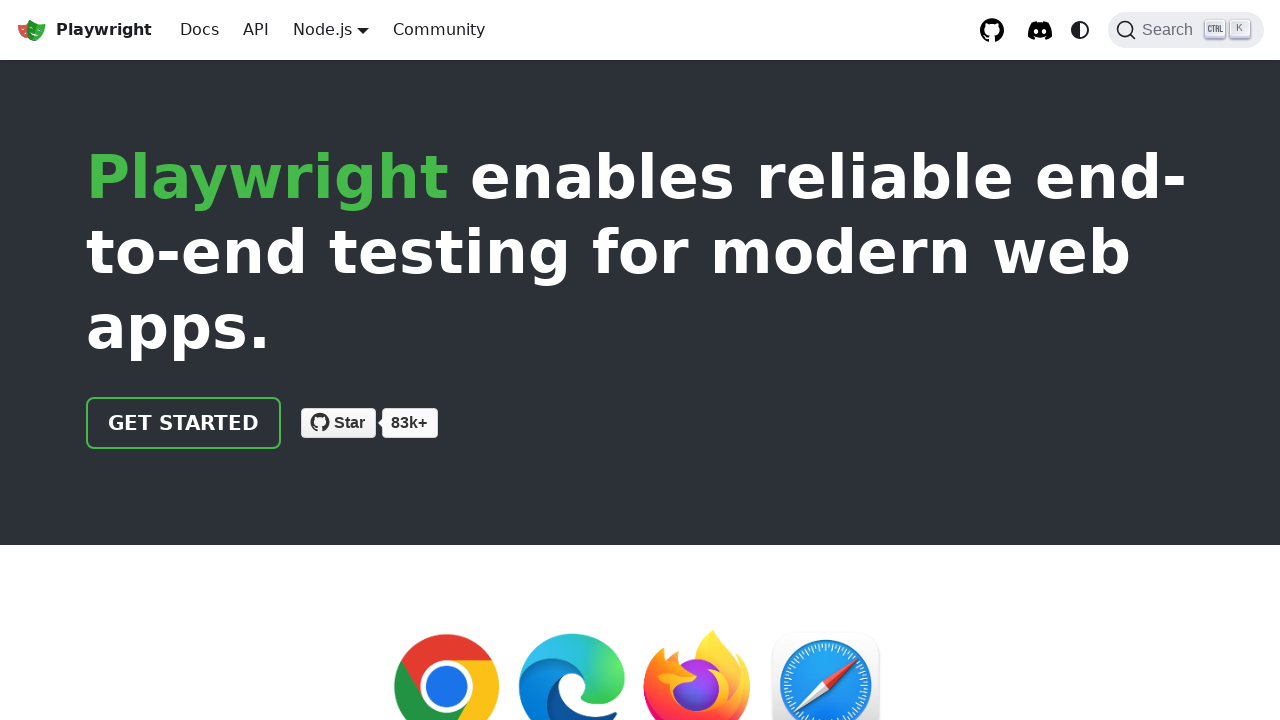

Clicked the 'Get Started' link at (184, 423) on text=Get Started
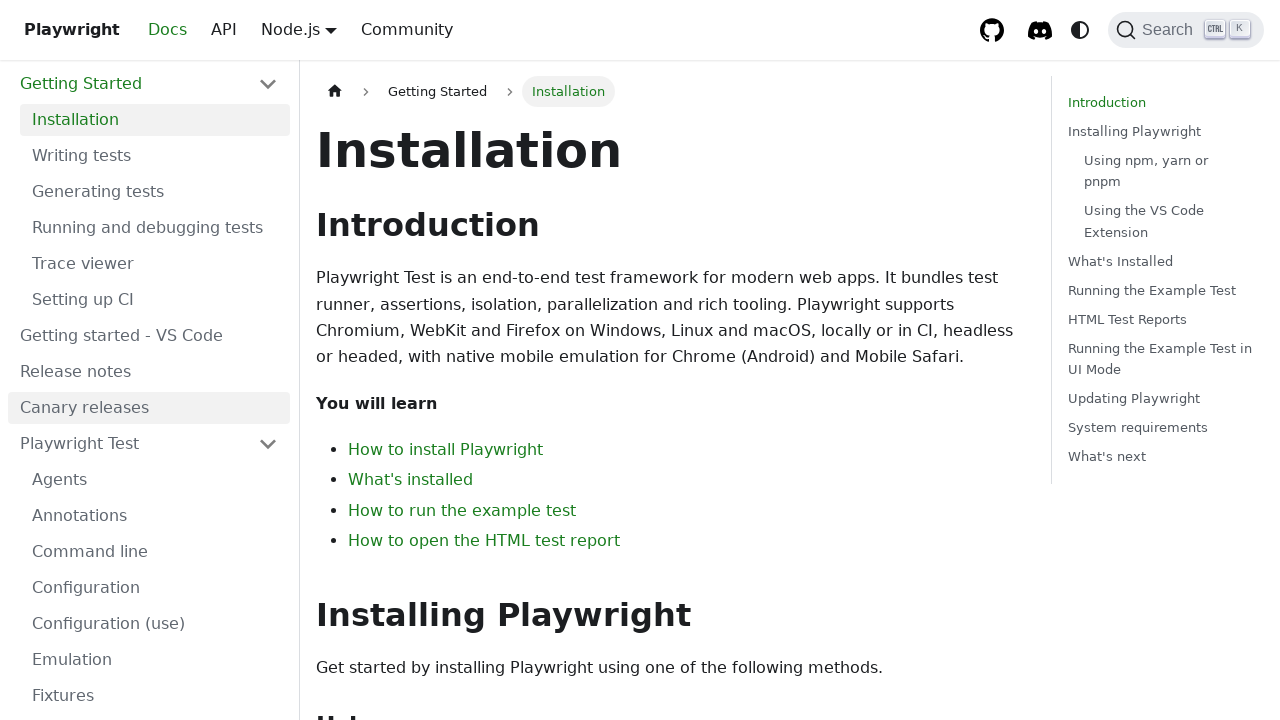

Navigated to intro page and verified URL contains 'intro'
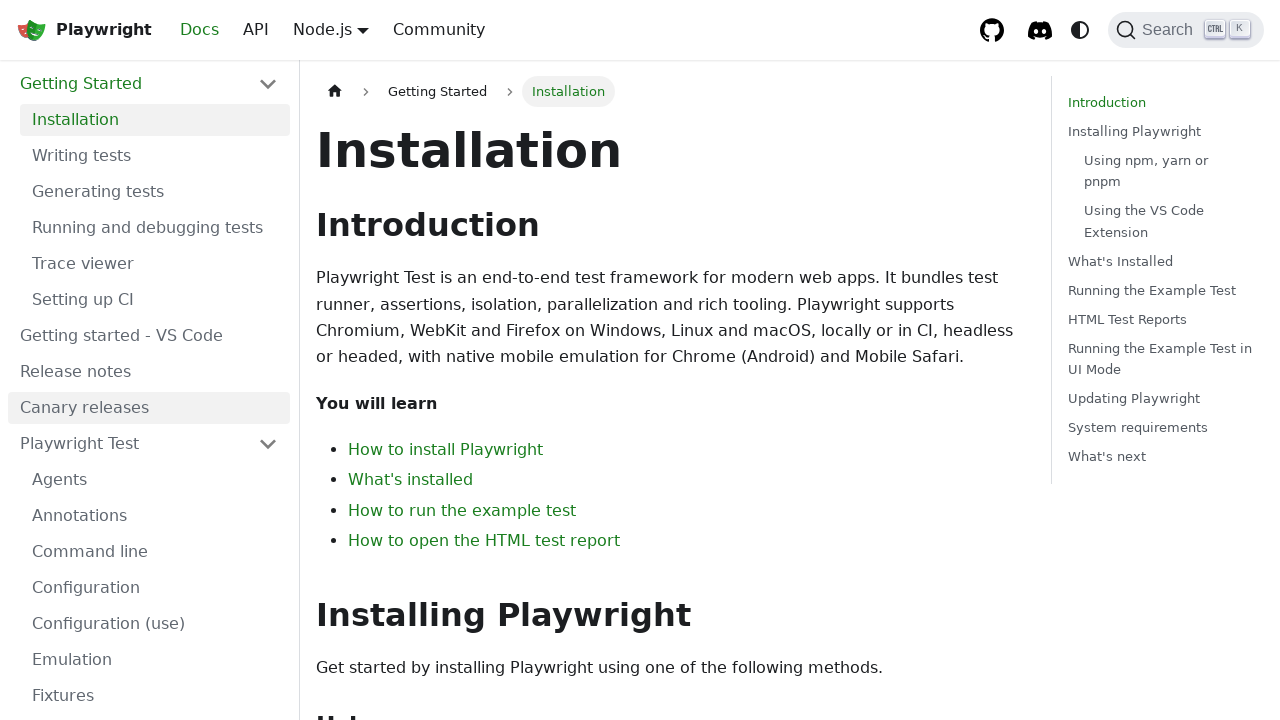

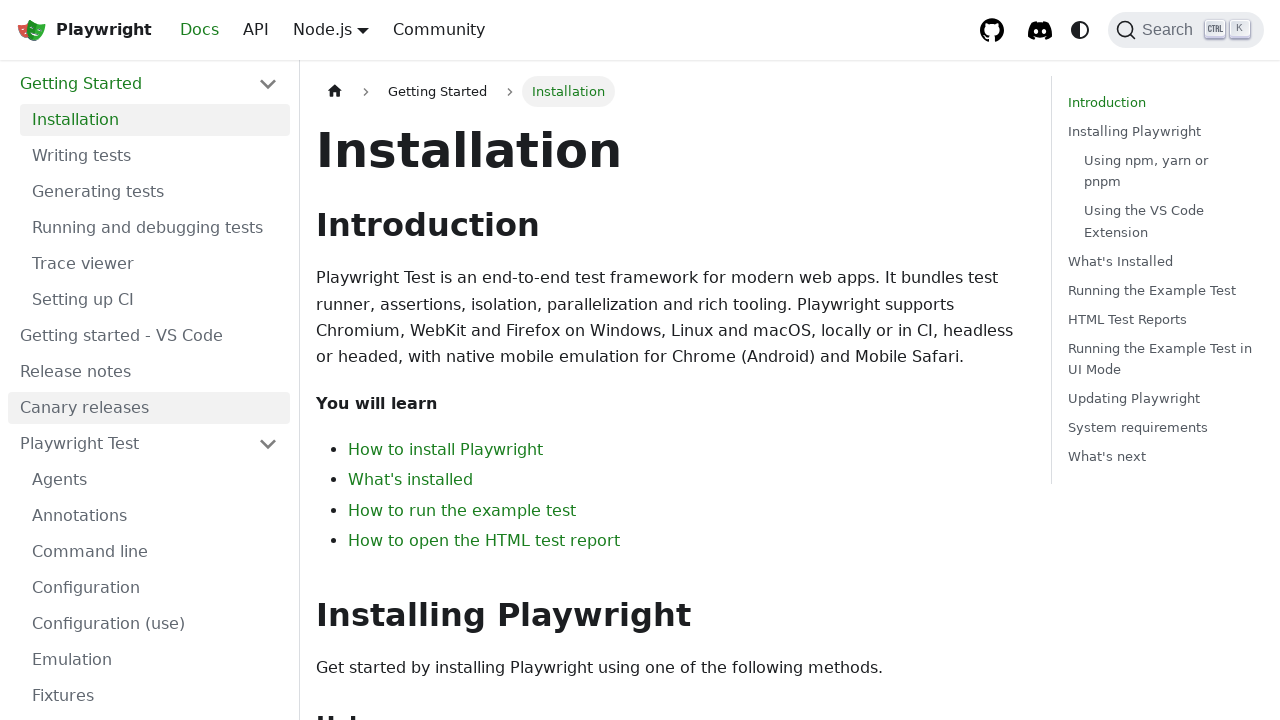